Navigates to a nested frames example page and switches between frames to access content in the middle frame

Starting URL: https://the-internet.herokuapp.com/

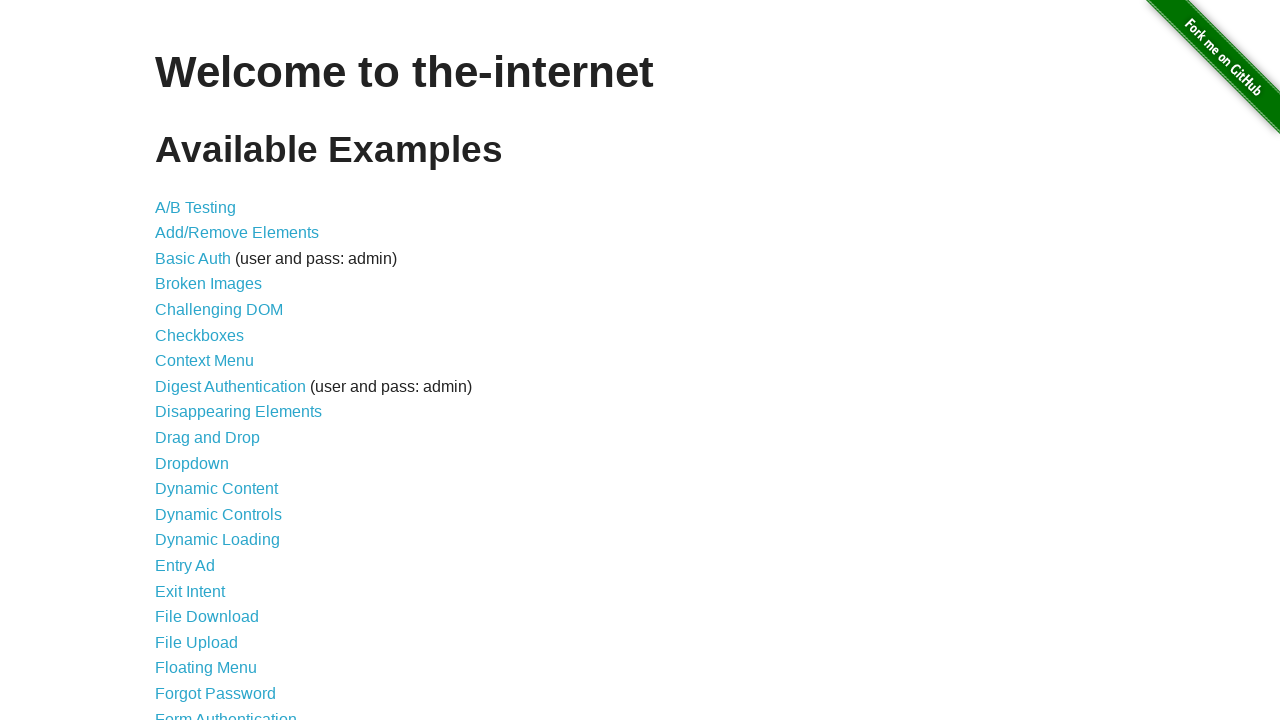

Clicked on Nested Frames link at (210, 395) on xpath=//a[text()='Nested Frames']
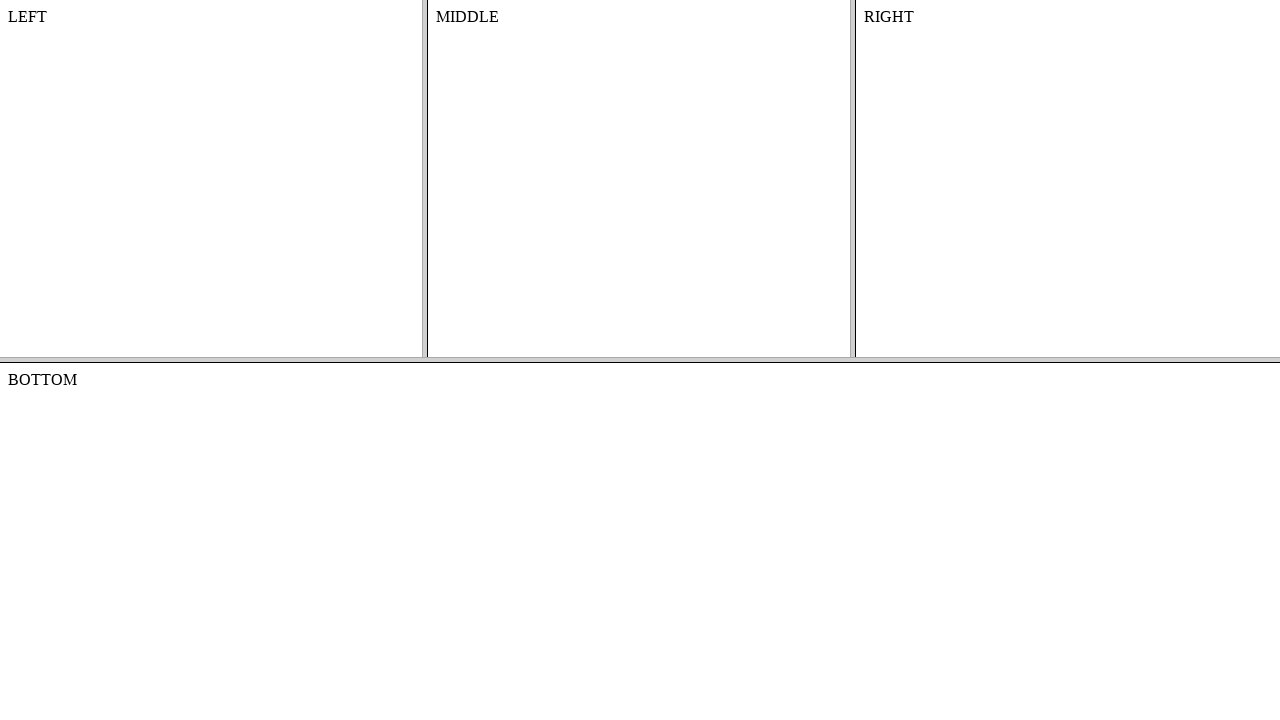

Located and switched to top frame
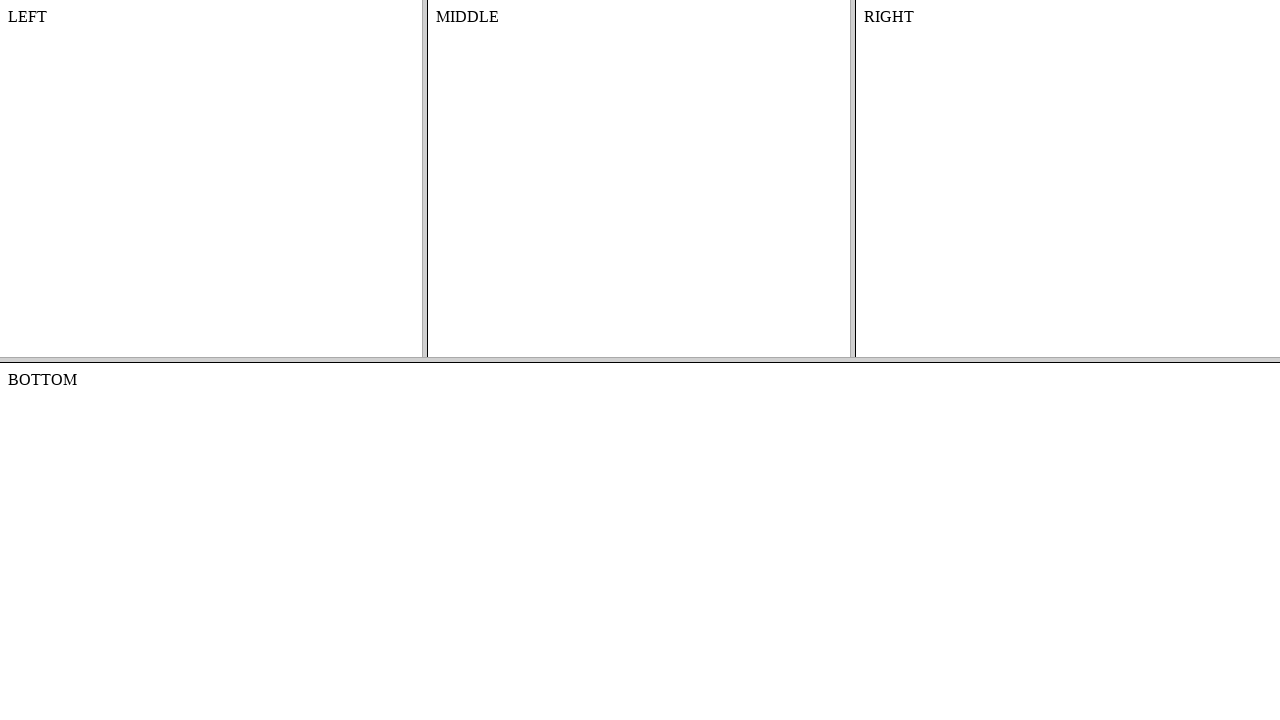

Located middle frame within top frame
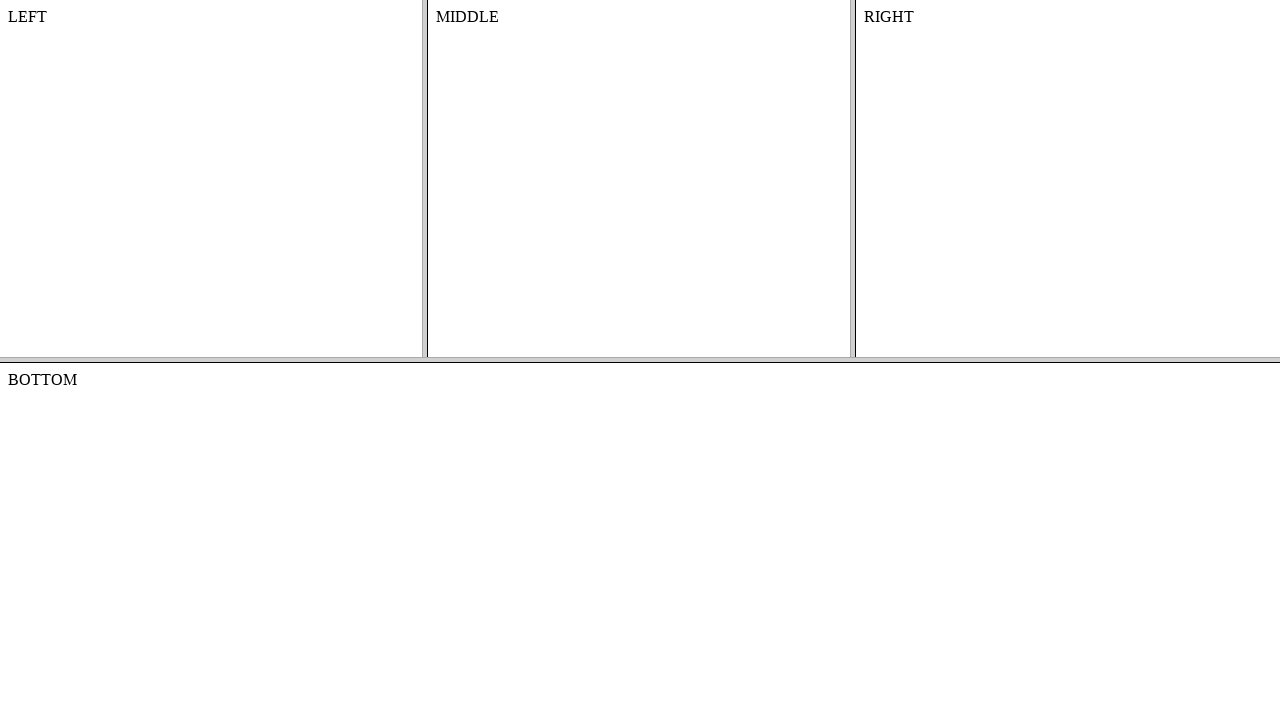

Retrieved text content from MIDDLE element: 'MIDDLE'
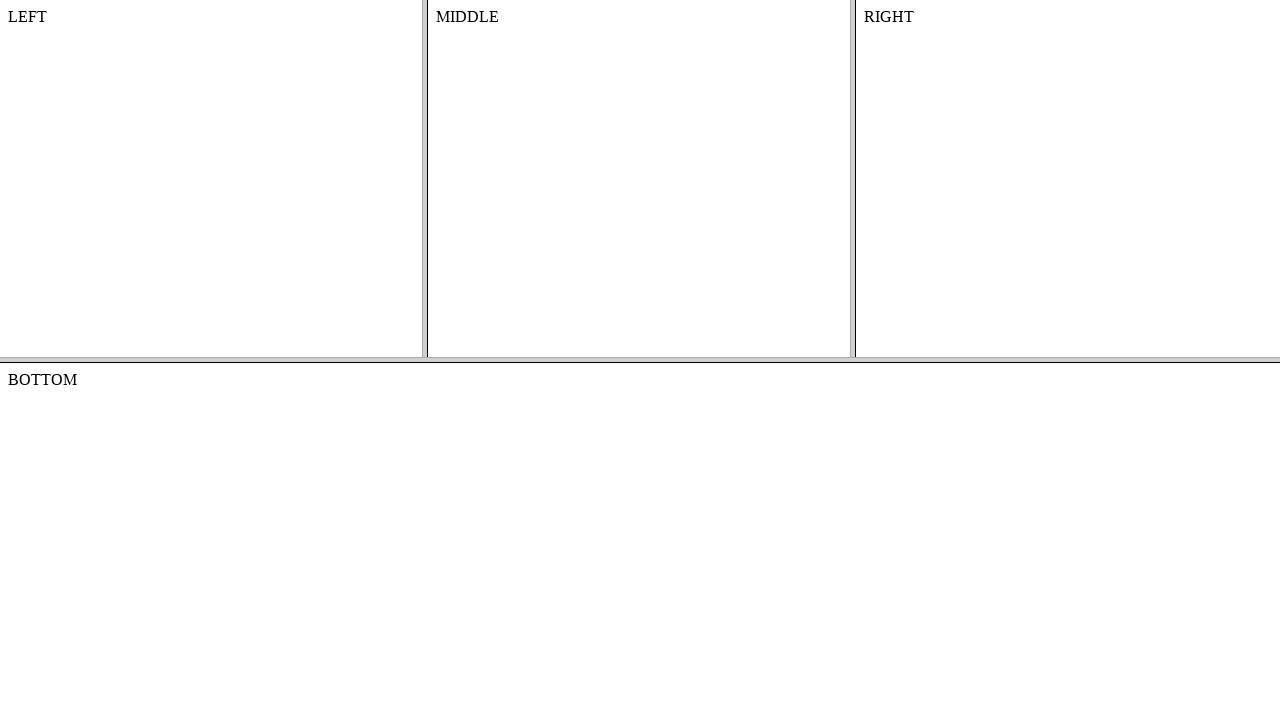

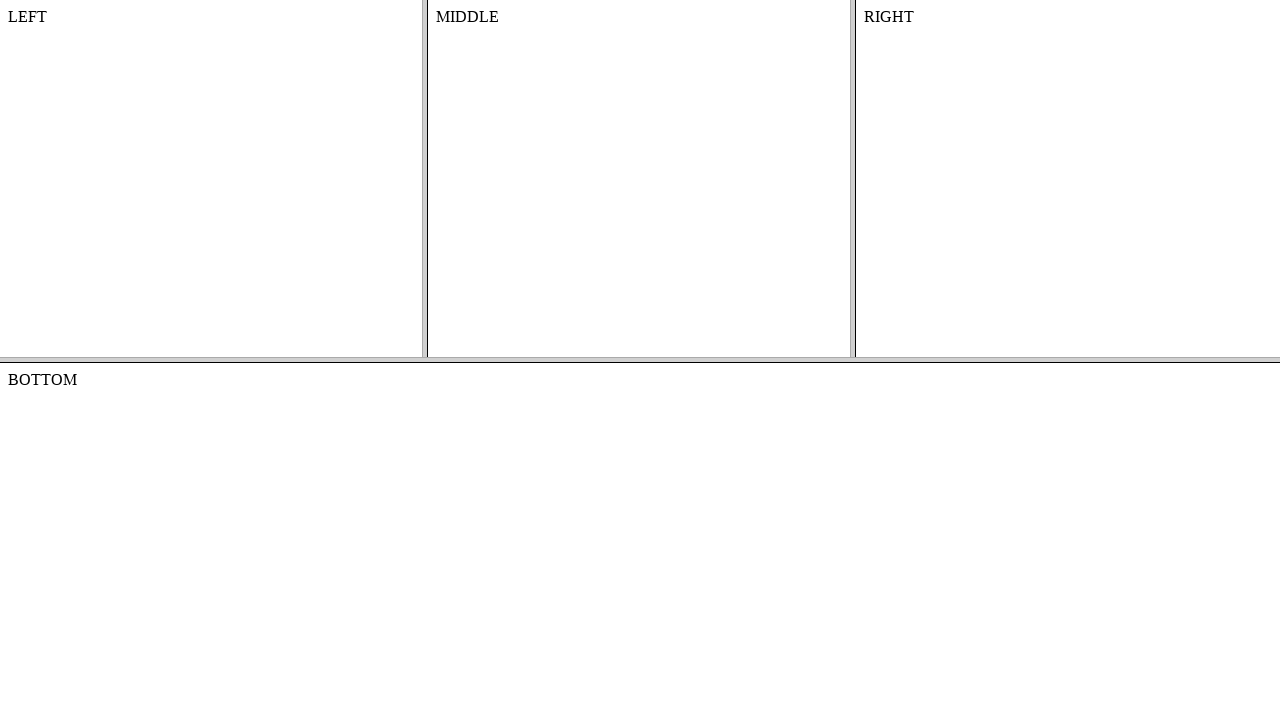